Tests text input field using CSS selector with name attribute

Starting URL: http://sahitest.com/demo/formTest.htm

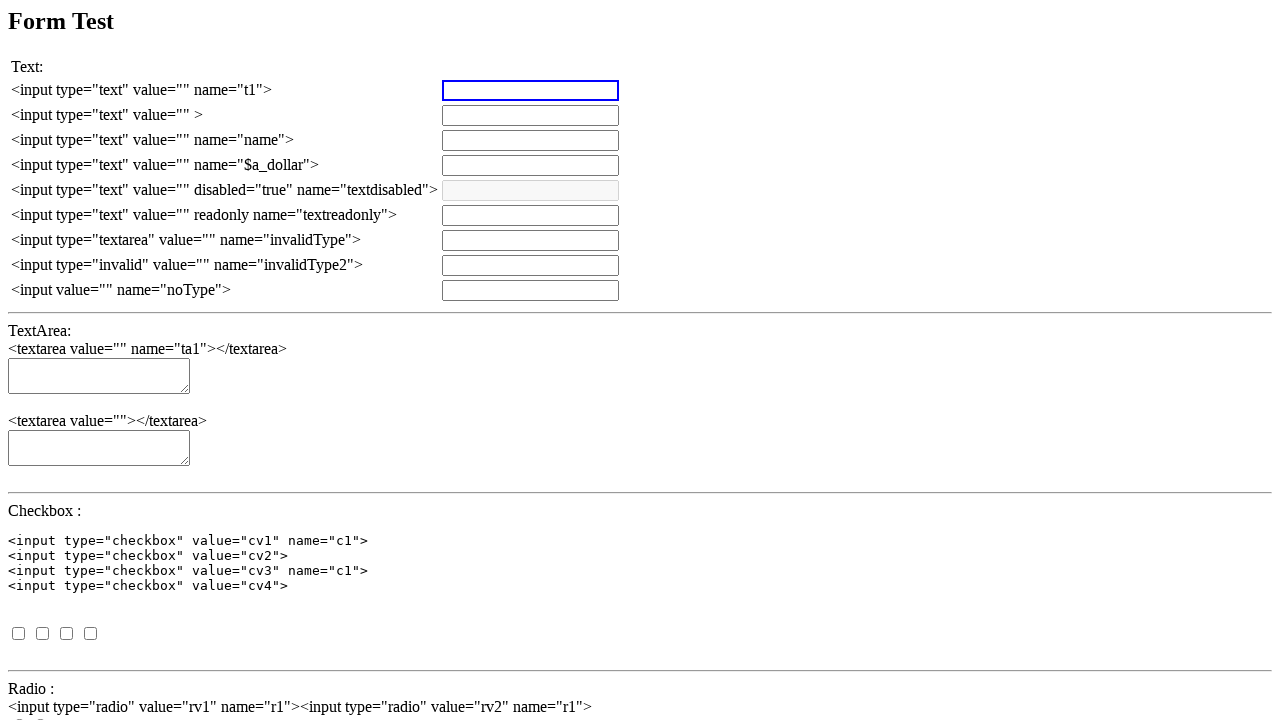

Set up dialog handler to accept alerts
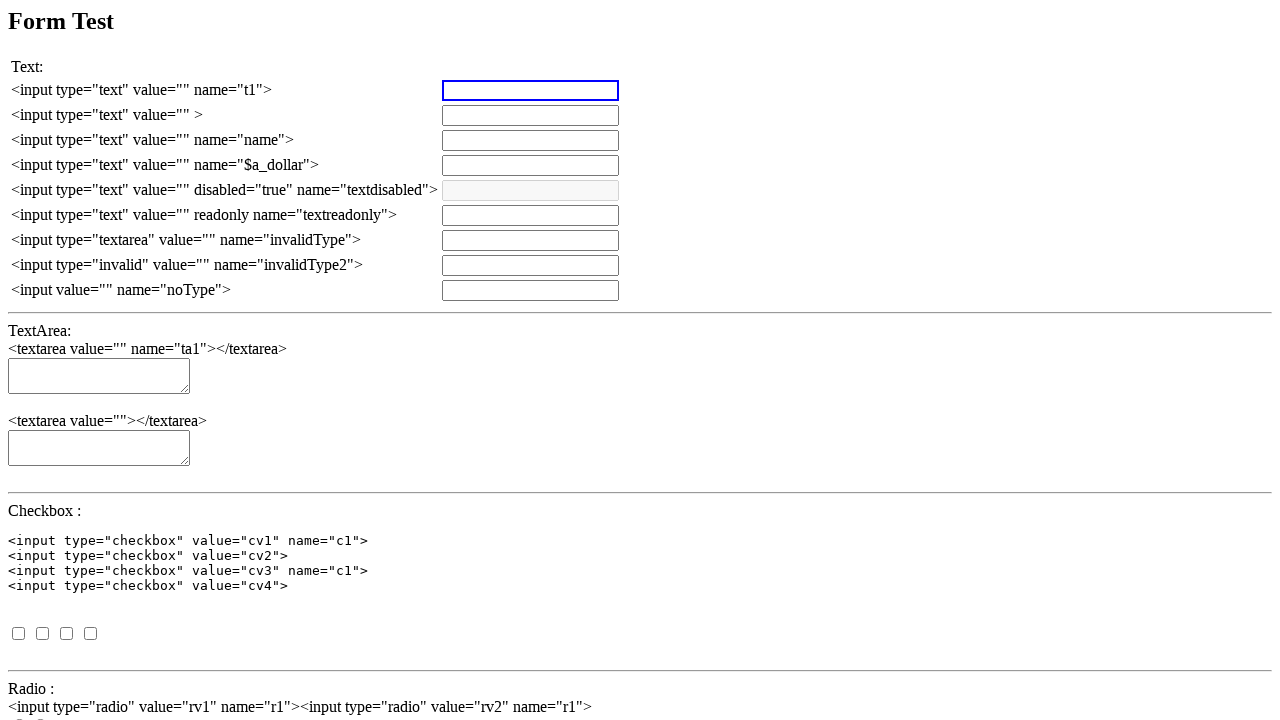

Located text input field using CSS selector with name attribute
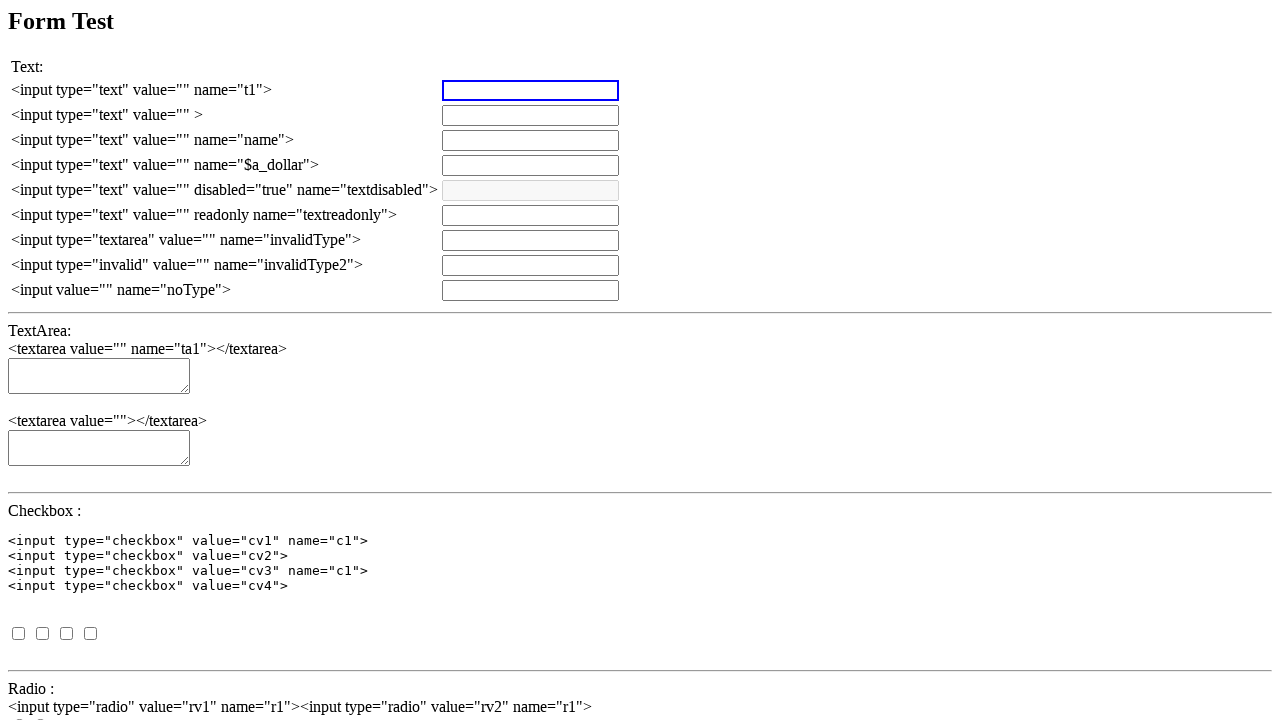

Cleared the text input field on input[name='name']
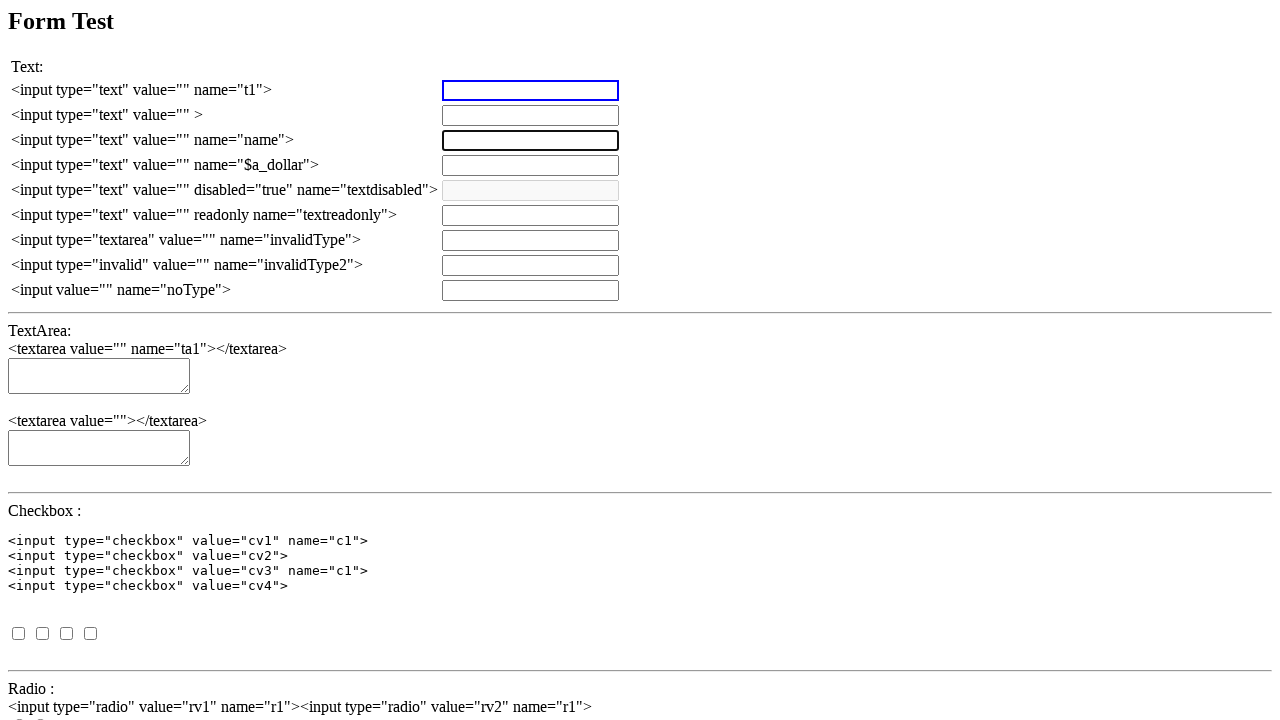

Filled text input field with '测试输入' on input[name='name']
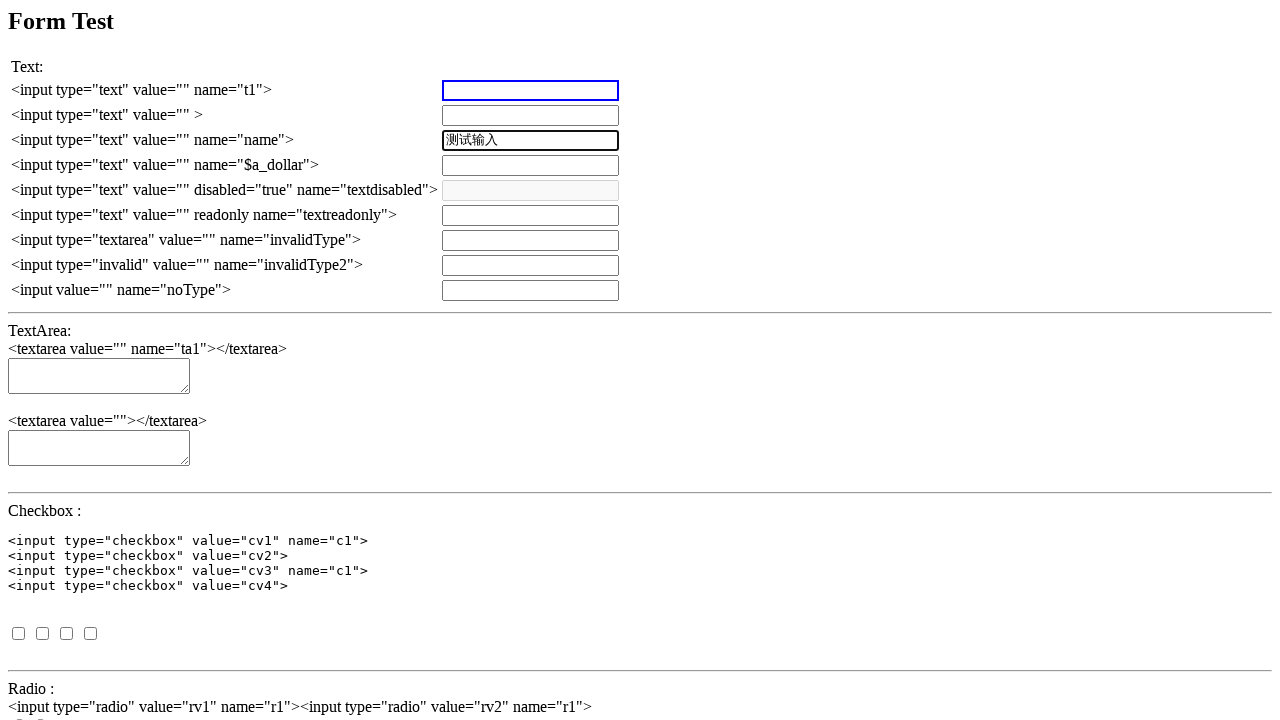

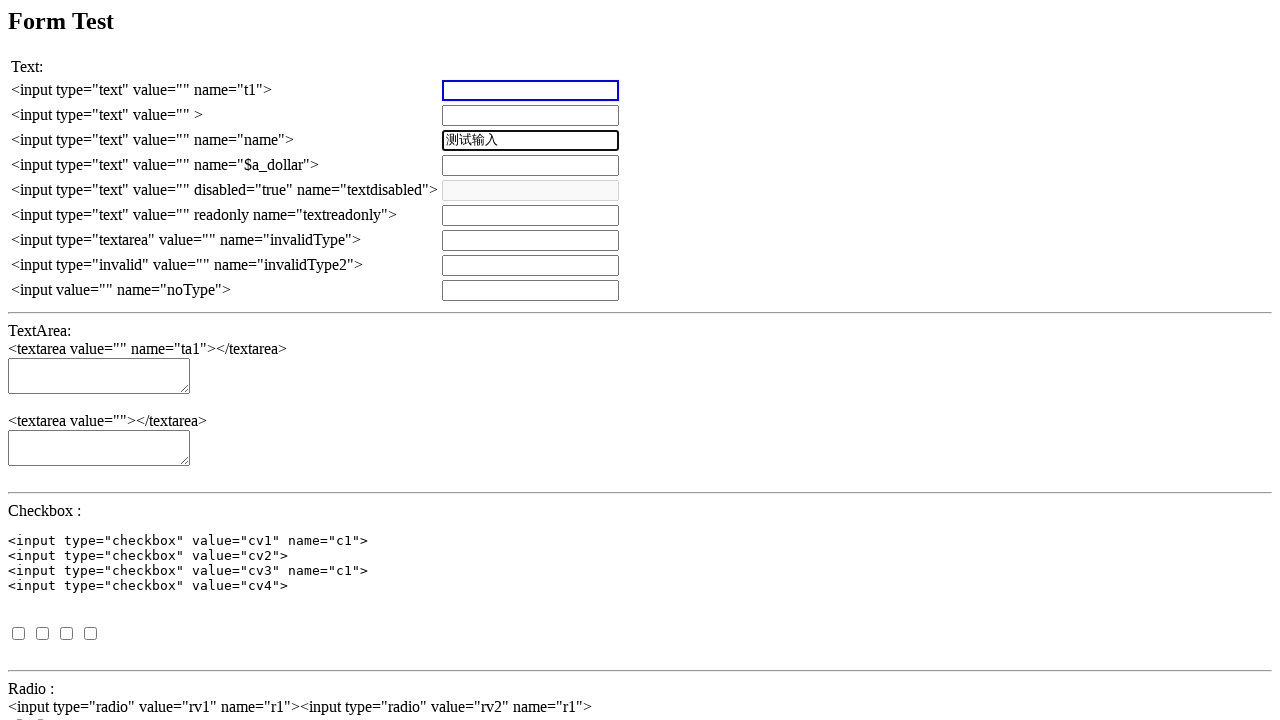